Tests dynamic element loading by clicking a start button and waiting for a welcome message to appear

Starting URL: https://syntaxprojects.com/dynamic-elements-loading.php

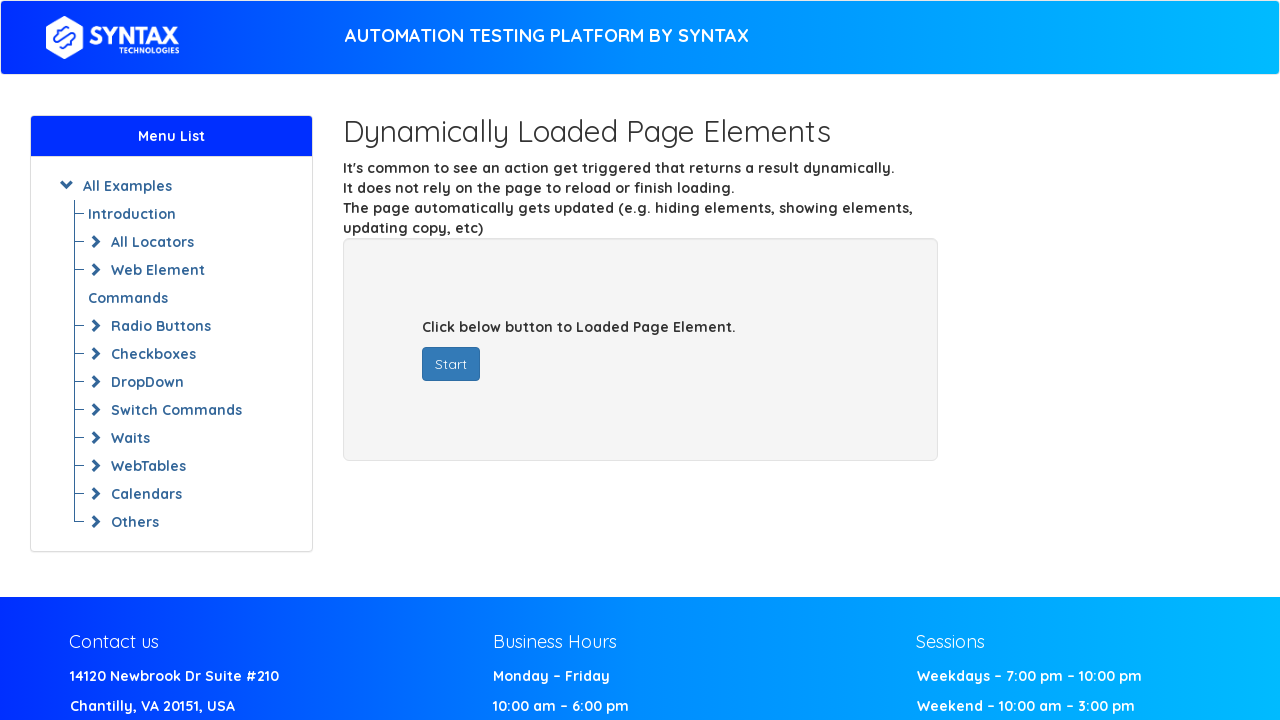

Navigated to dynamic elements loading page
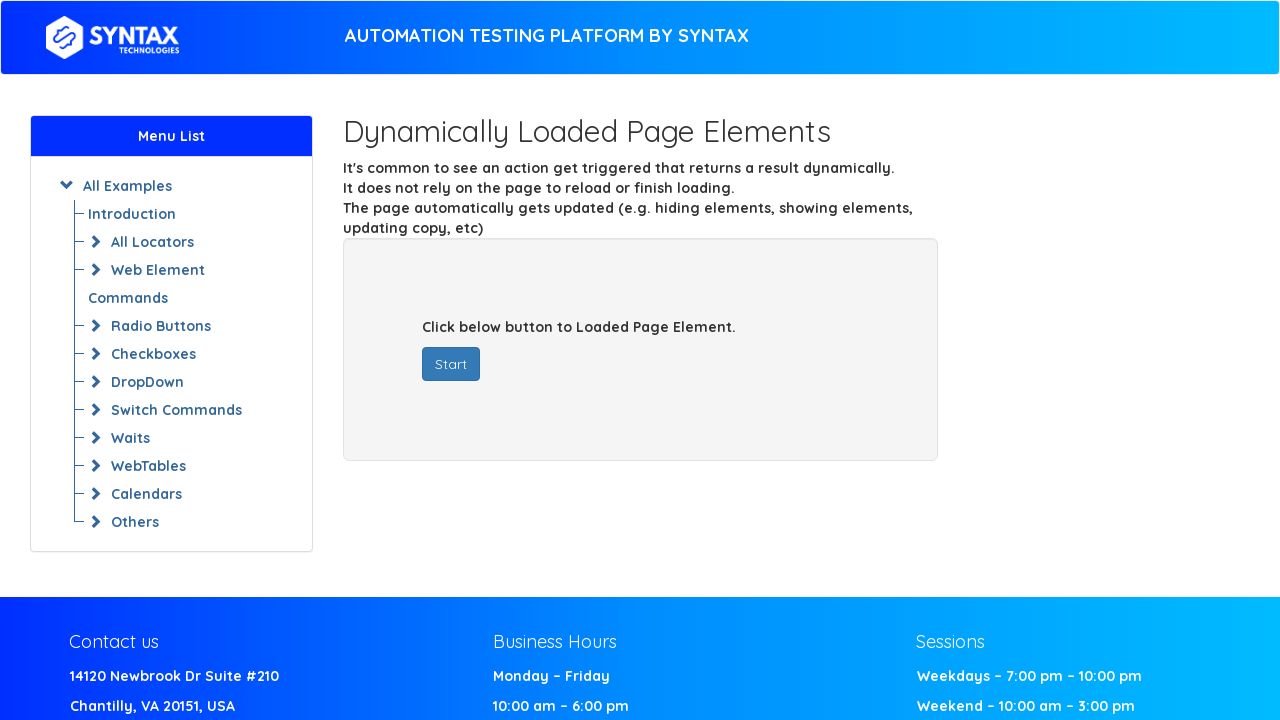

Clicked the start button at (451, 364) on #startButton
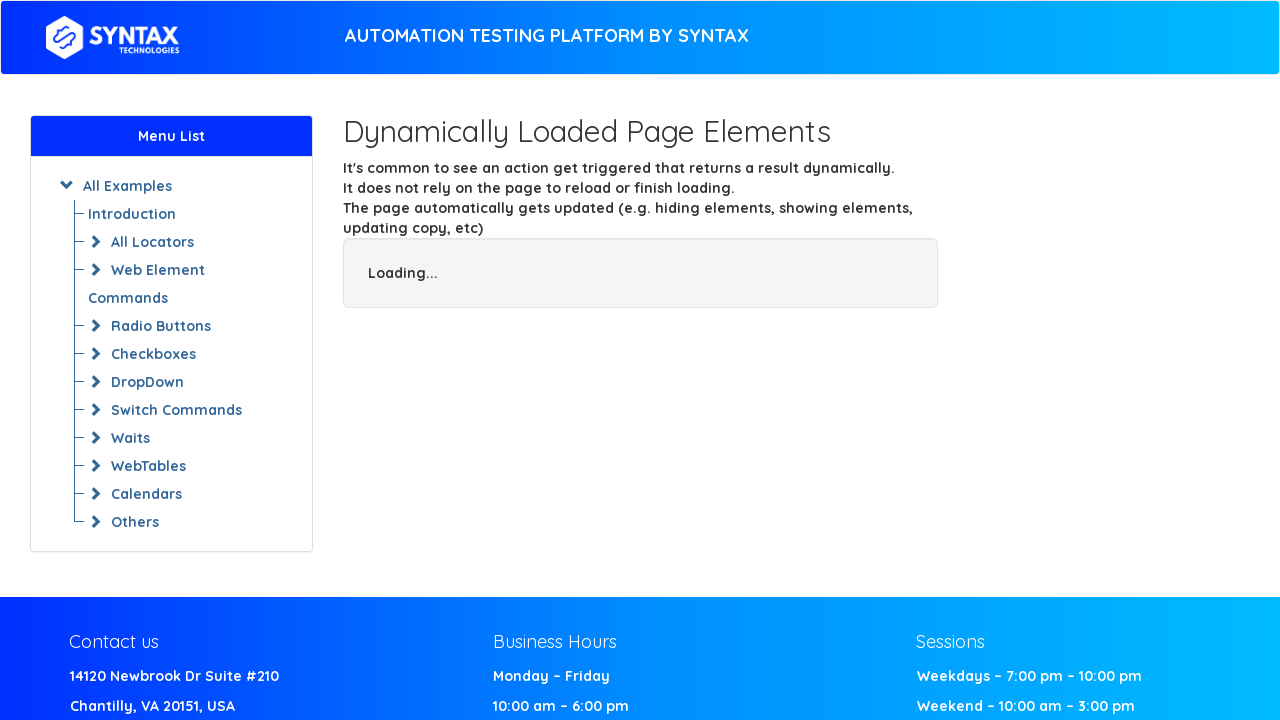

Welcome message appeared after clicking start button
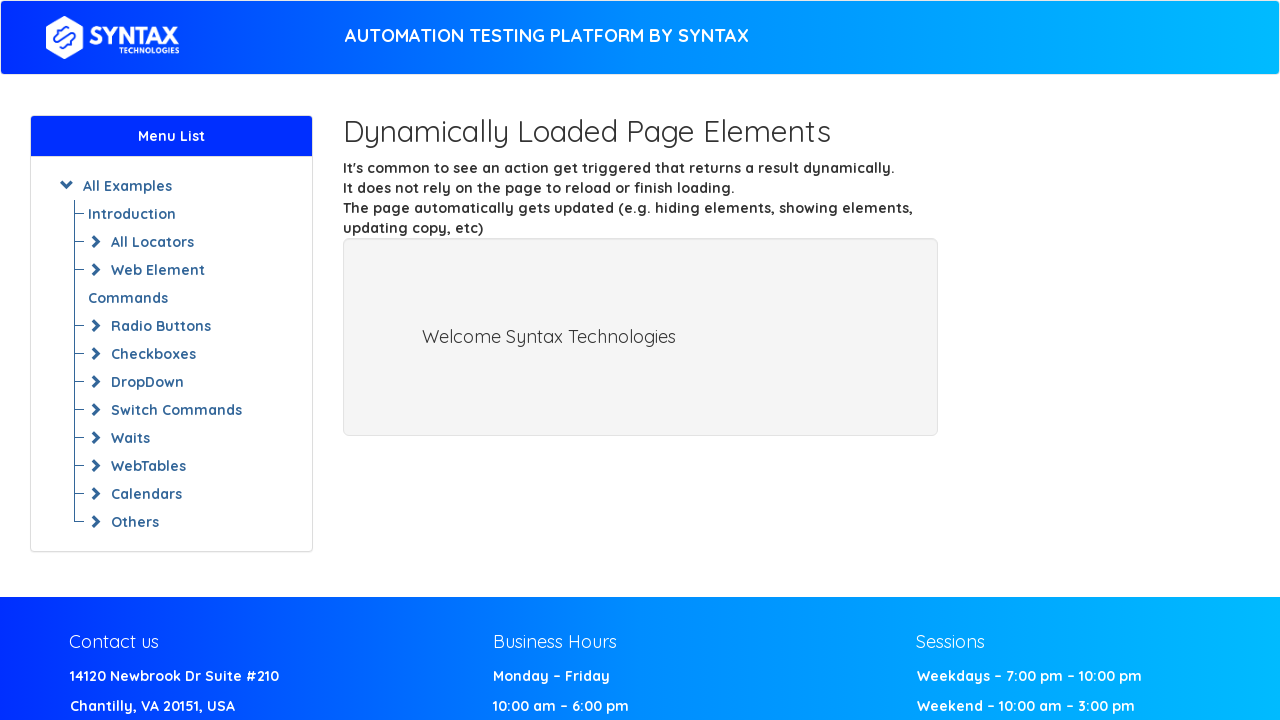

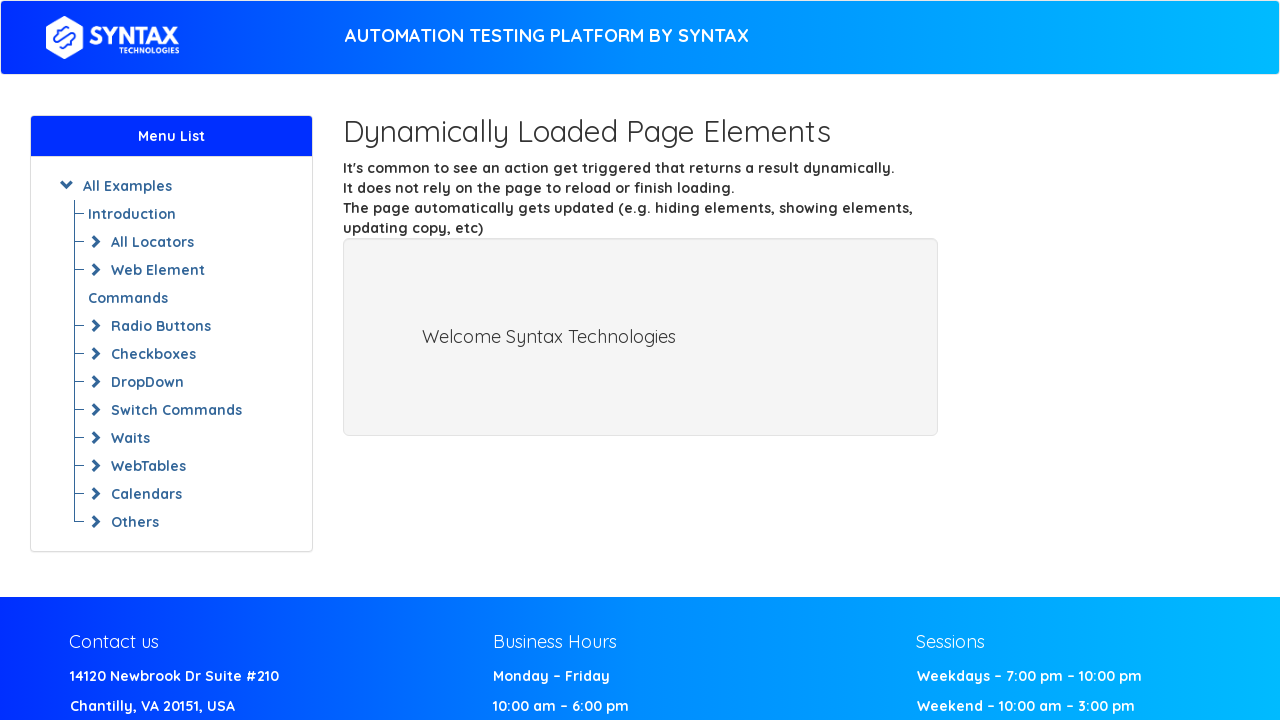